Tests radio button selection by iterating through all radio buttons and clicking each, then verifies mutual exclusion between two specific radio buttons

Starting URL: https://kristinek.github.io/site/examples/actions

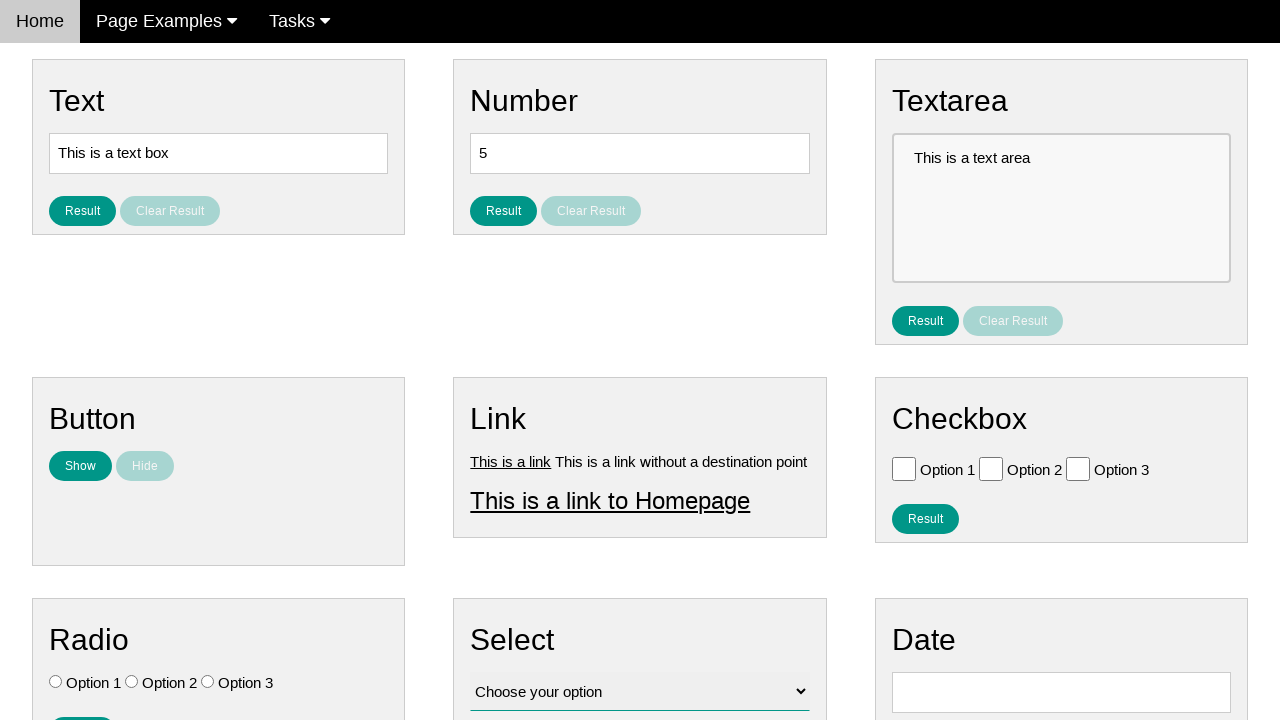

Navigated to radio button actions test page
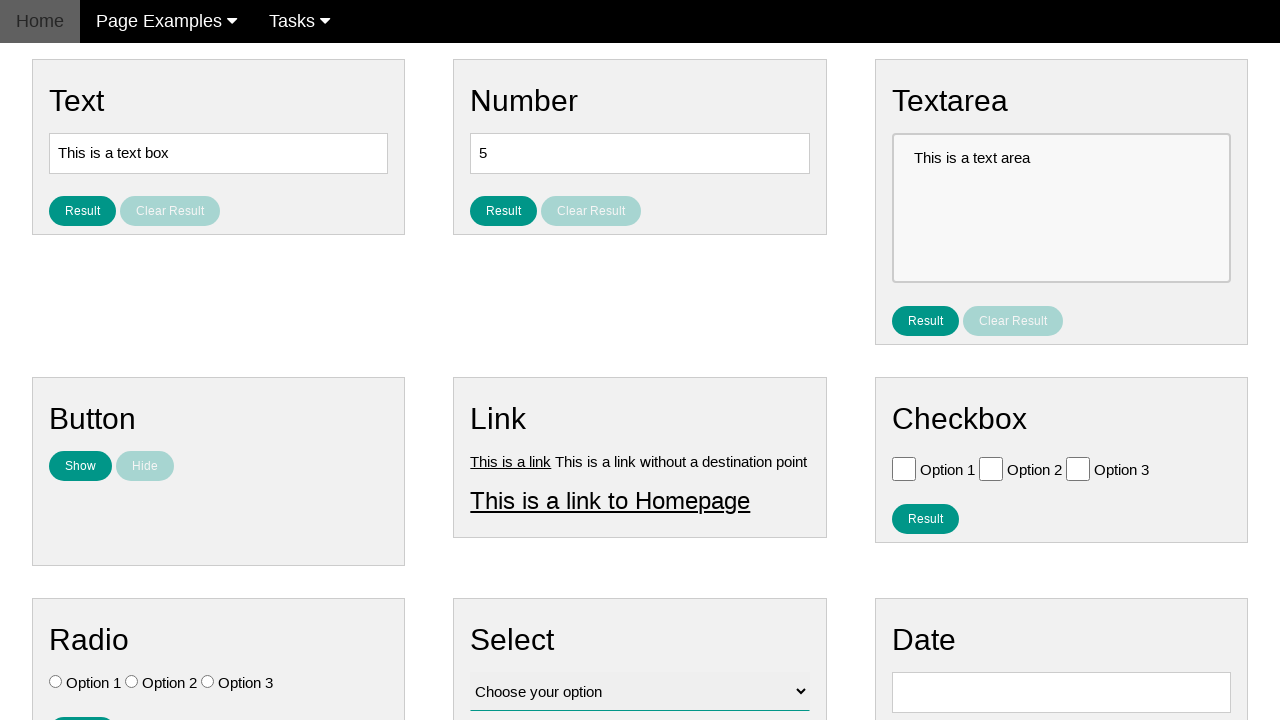

Located all radio buttons on the page
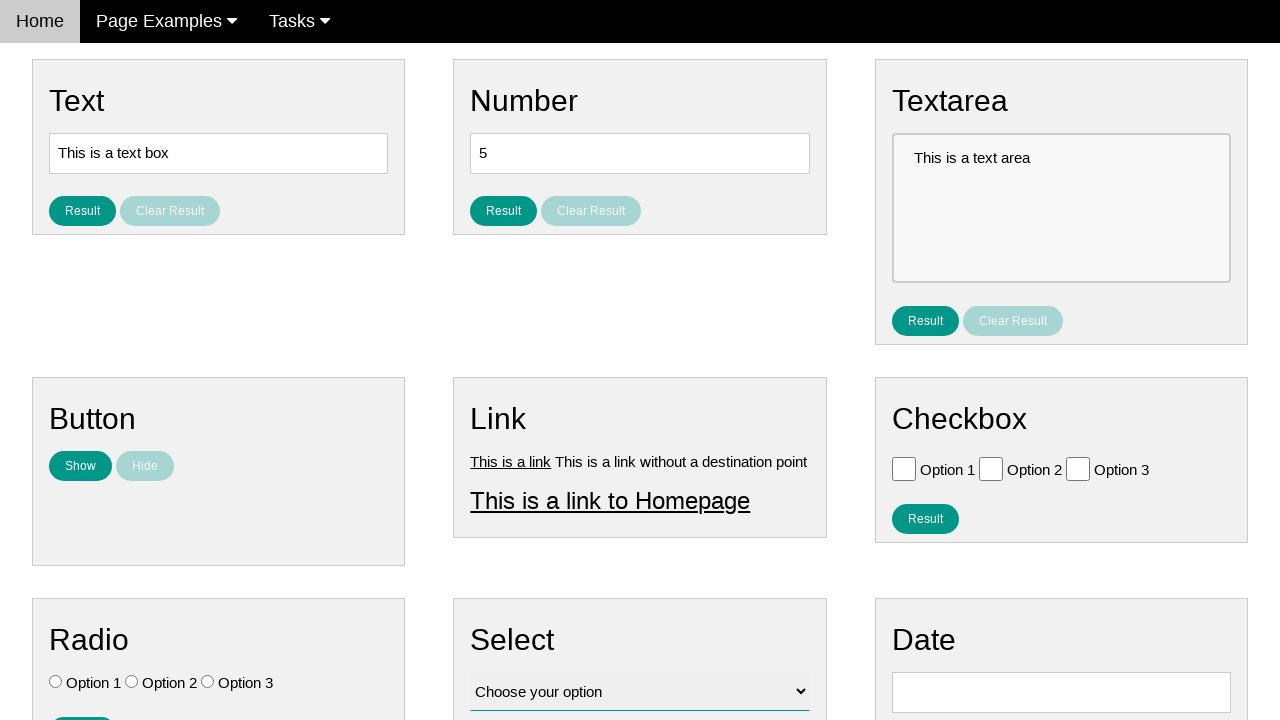

Found 3 radio buttons total
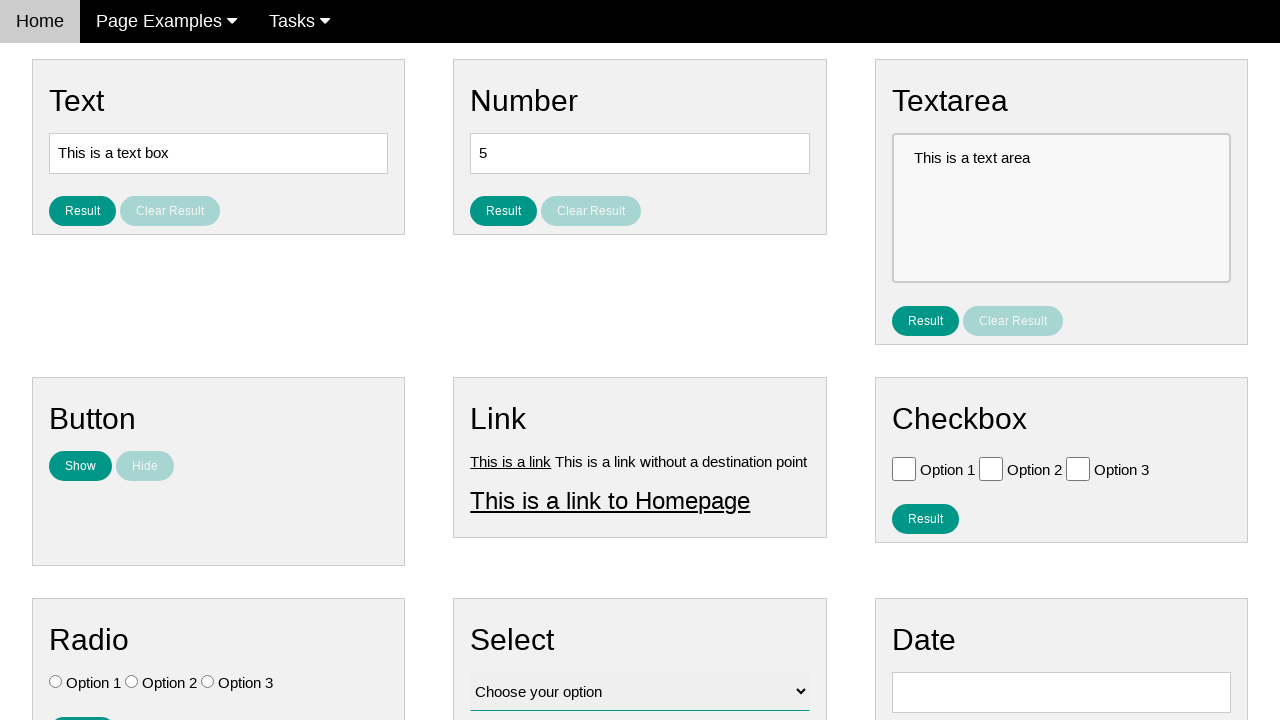

Clicked radio button 1 of 3 at (56, 682) on .w3-check[type='radio'] >> nth=0
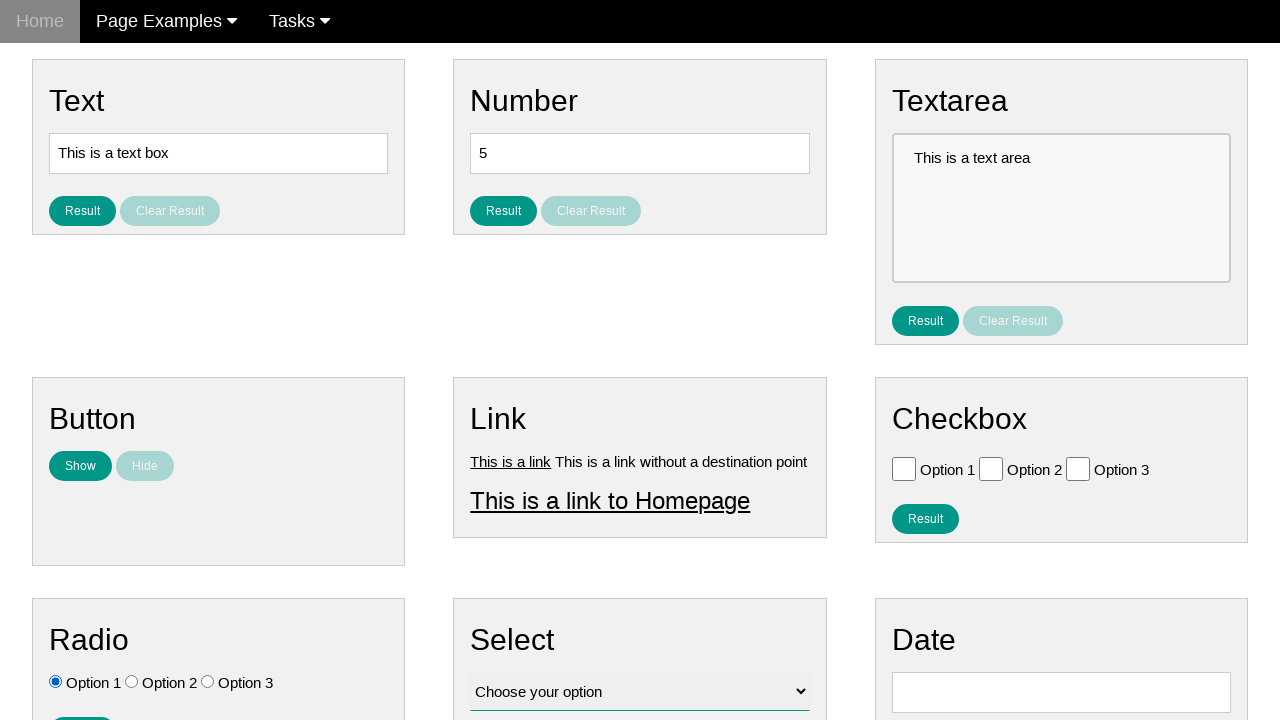

Clicked radio button 2 of 3 at (132, 682) on .w3-check[type='radio'] >> nth=1
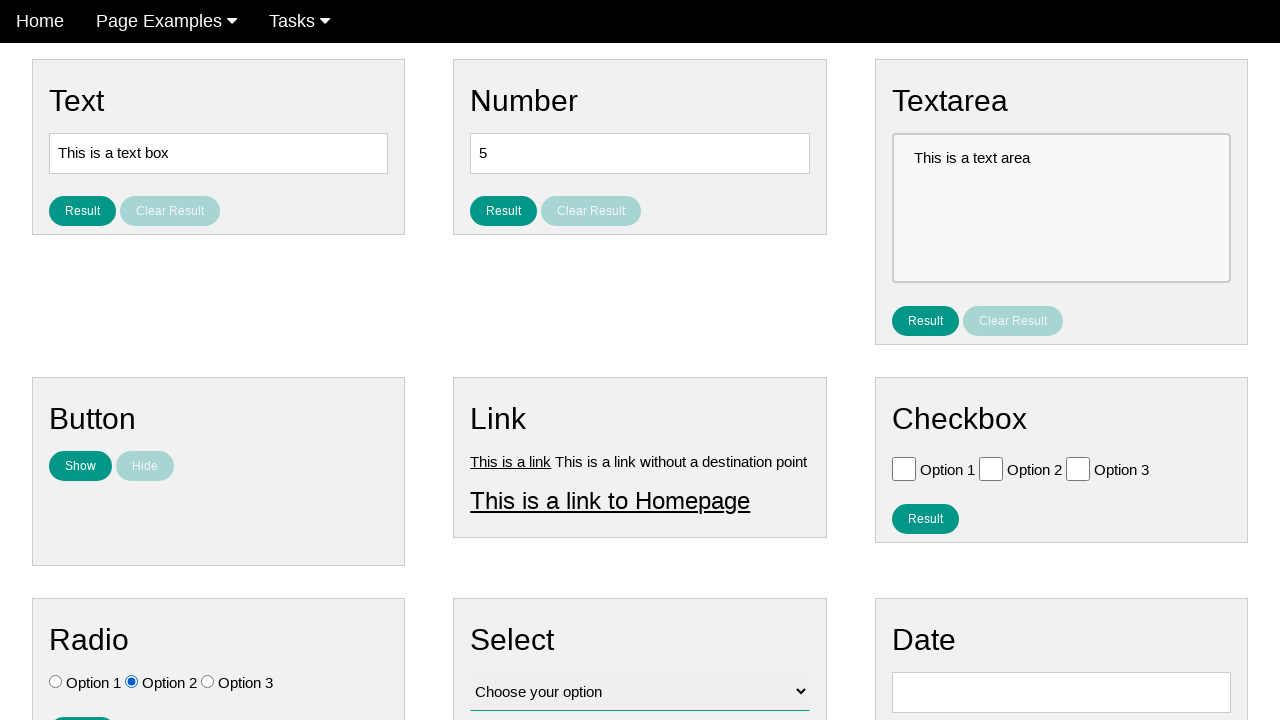

Clicked radio button 3 of 3 at (208, 682) on .w3-check[type='radio'] >> nth=2
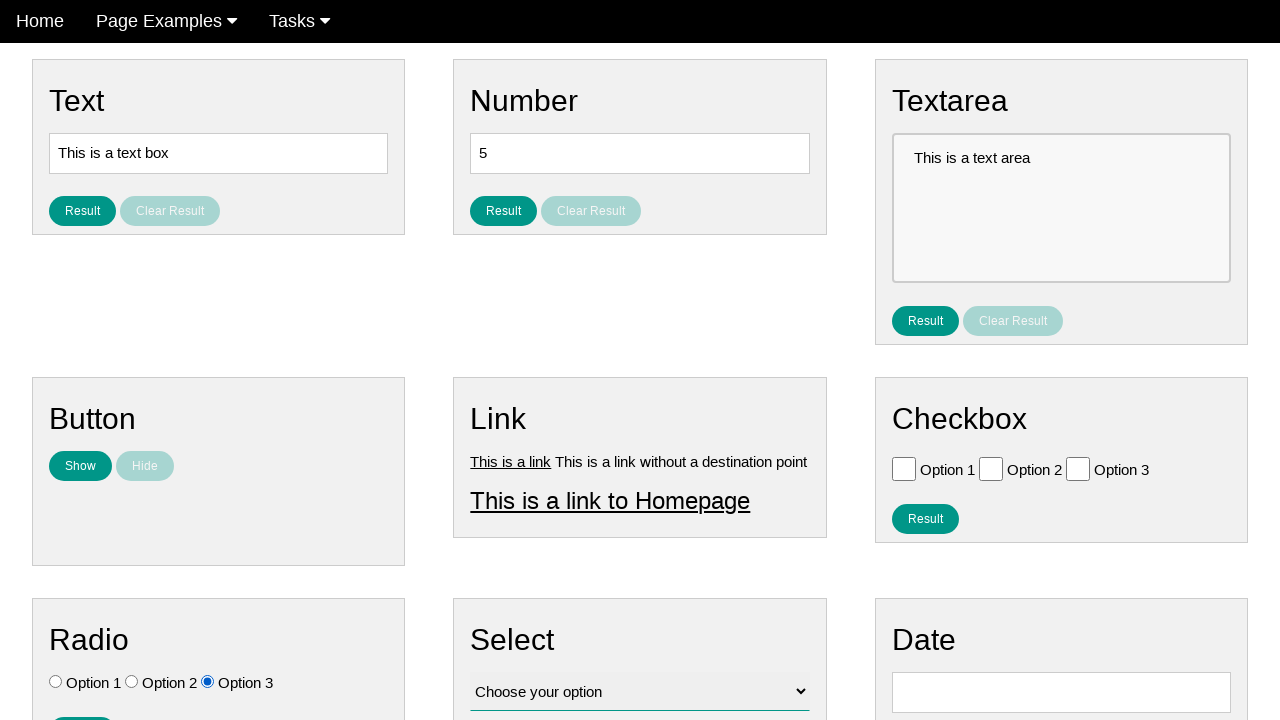

Clicked 'Option 1' radio button at (56, 682) on .w3-check[value='Option 1'][type='radio']
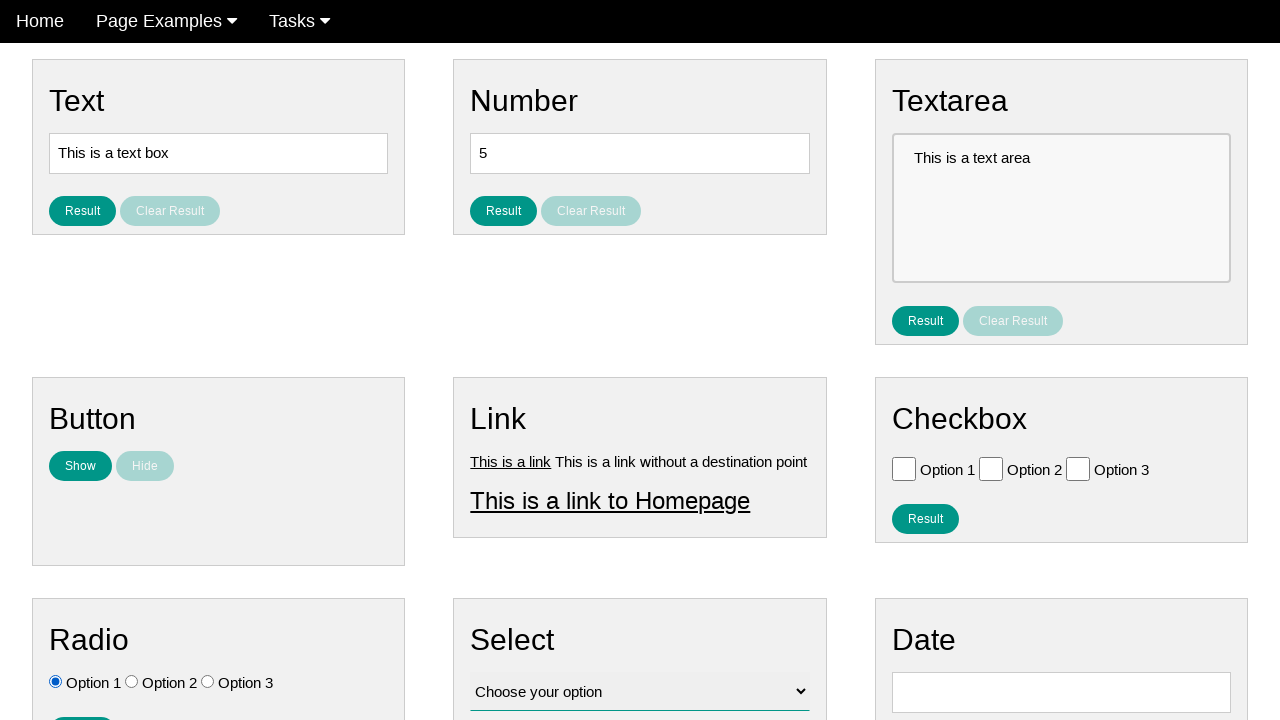

Clicked 'Option 2' radio button to verify mutual exclusion at (132, 682) on .w3-check[value='Option 2'][type='radio']
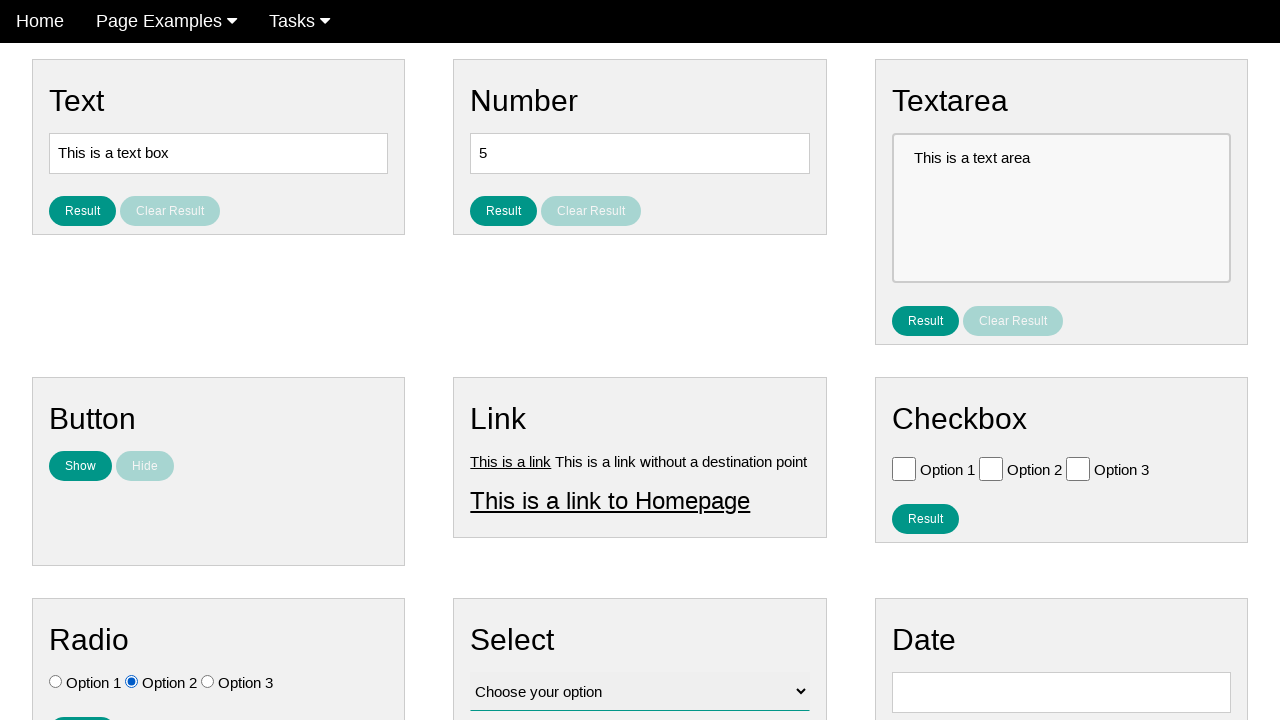

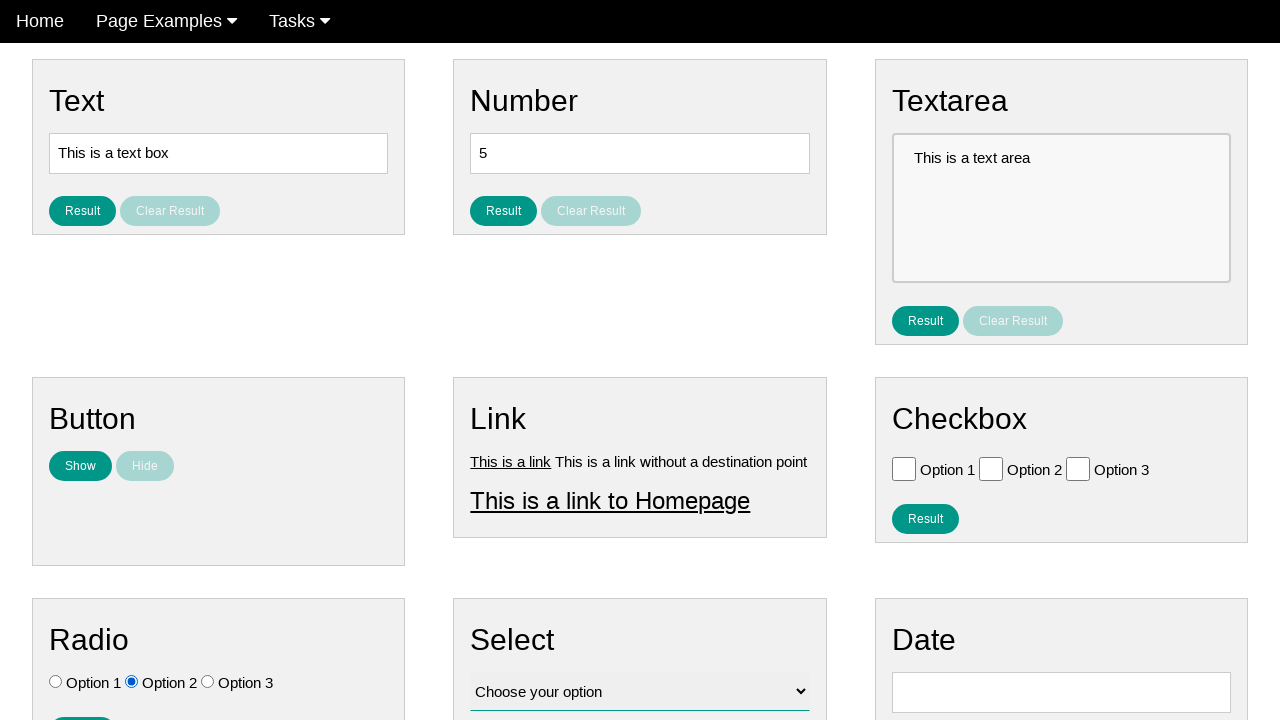